Tests keyboard key press functionality by sending Space and Left Arrow keys to an input element and verifying the displayed result text matches the expected output.

Starting URL: http://the-internet.herokuapp.com/key_presses

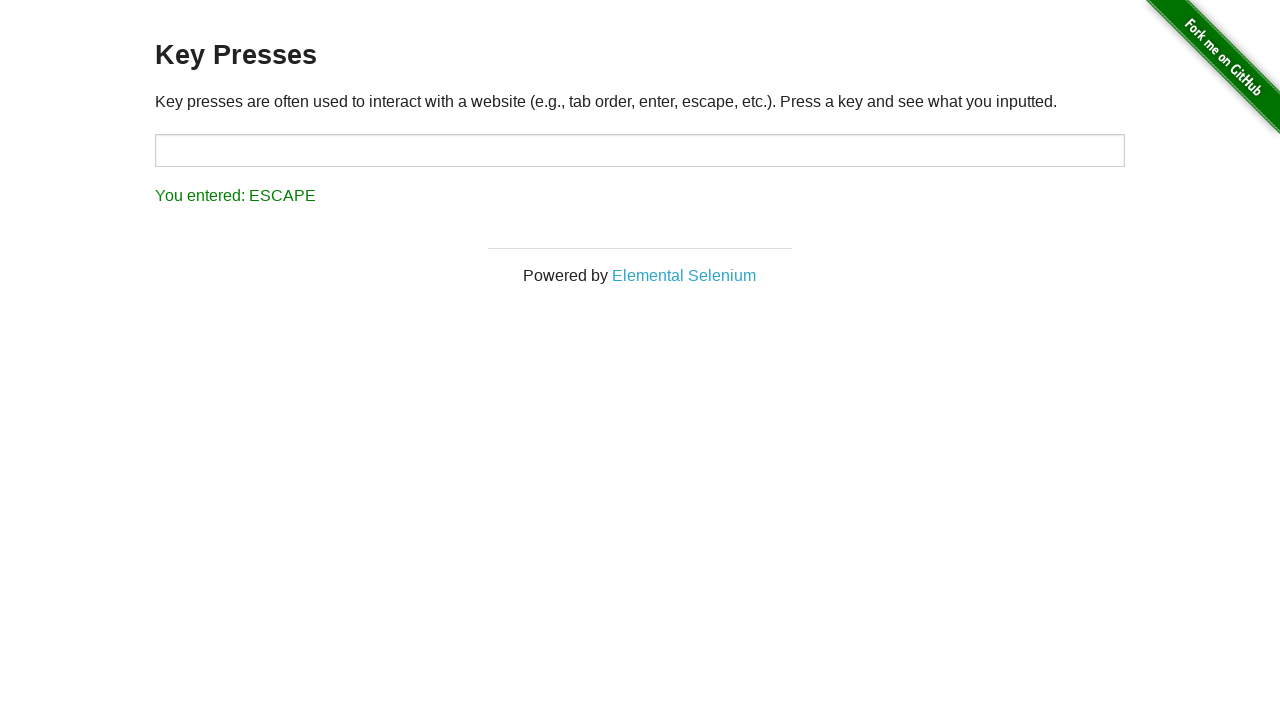

Pressed Space key on target element on #target
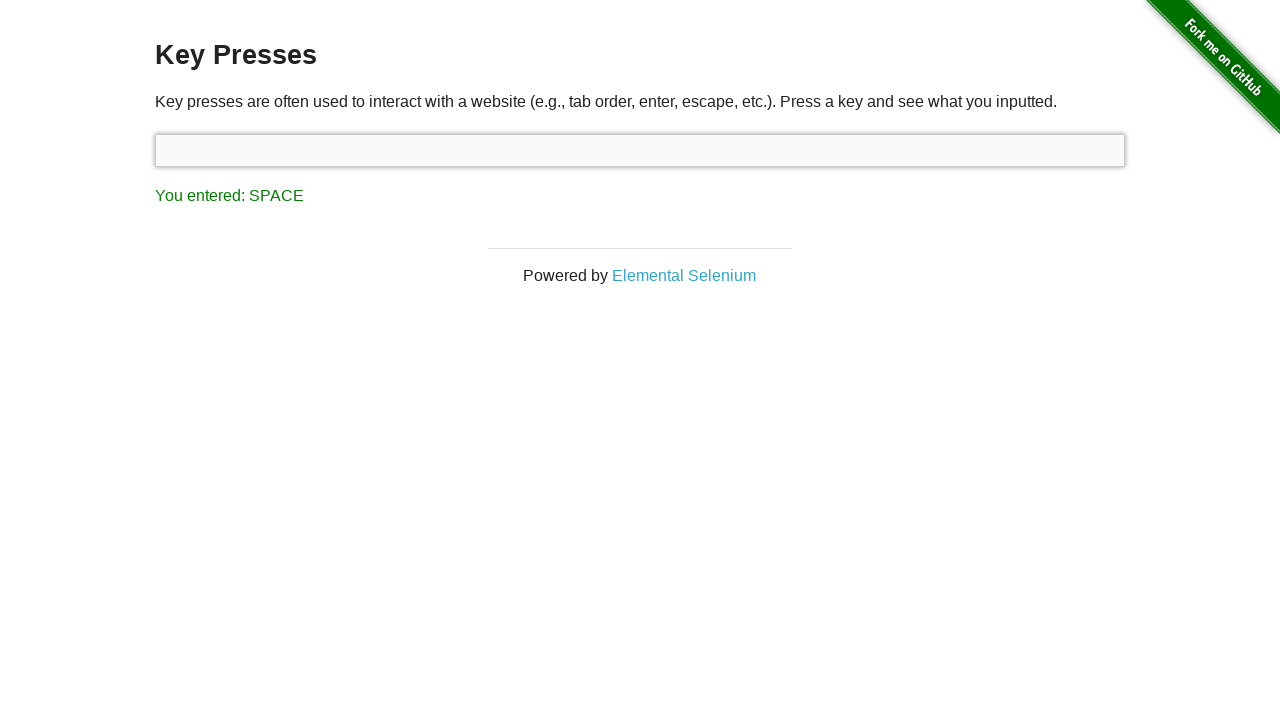

Result element loaded after Space key press
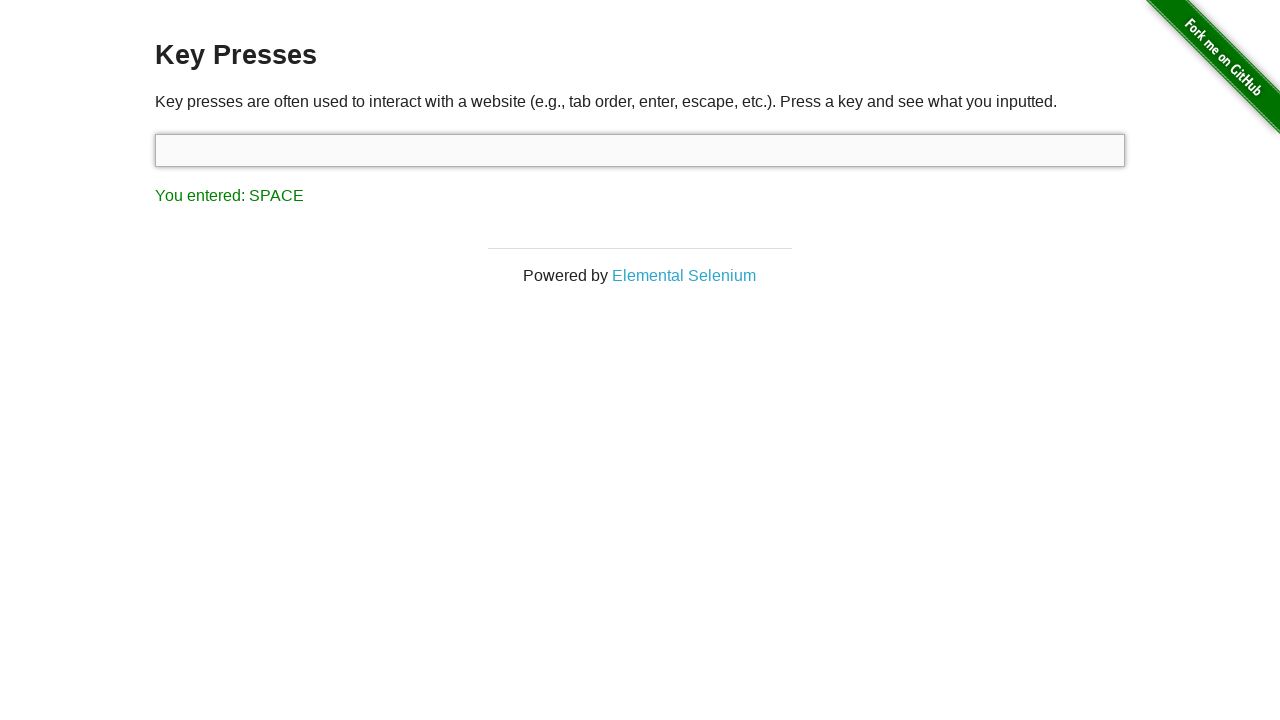

Verified result text shows 'You entered: SPACE'
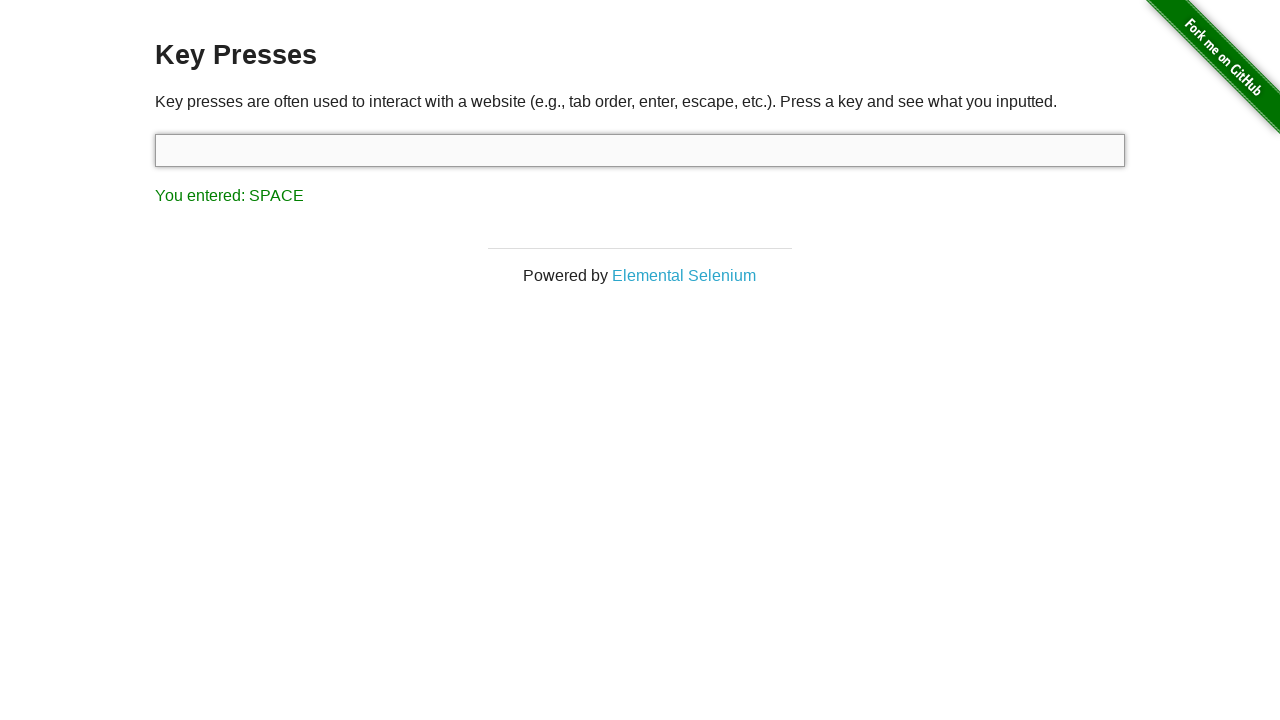

Pressed Left Arrow key
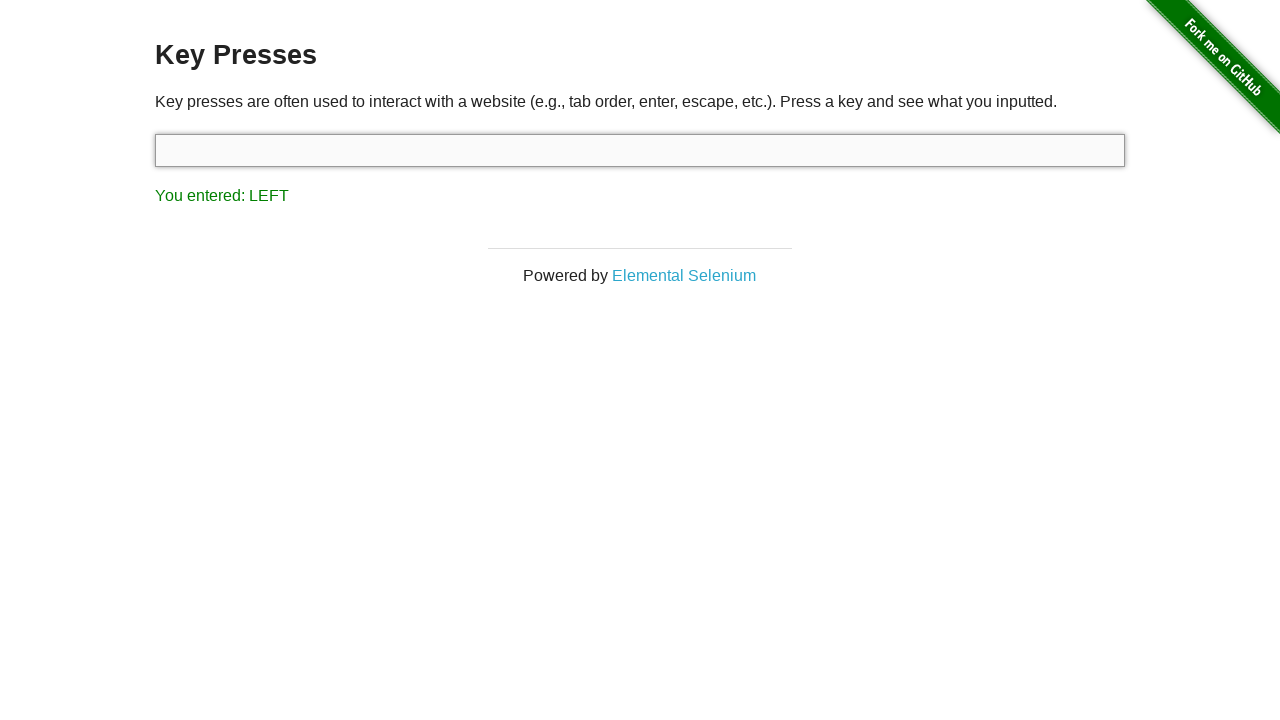

Verified result text shows 'You entered: LEFT'
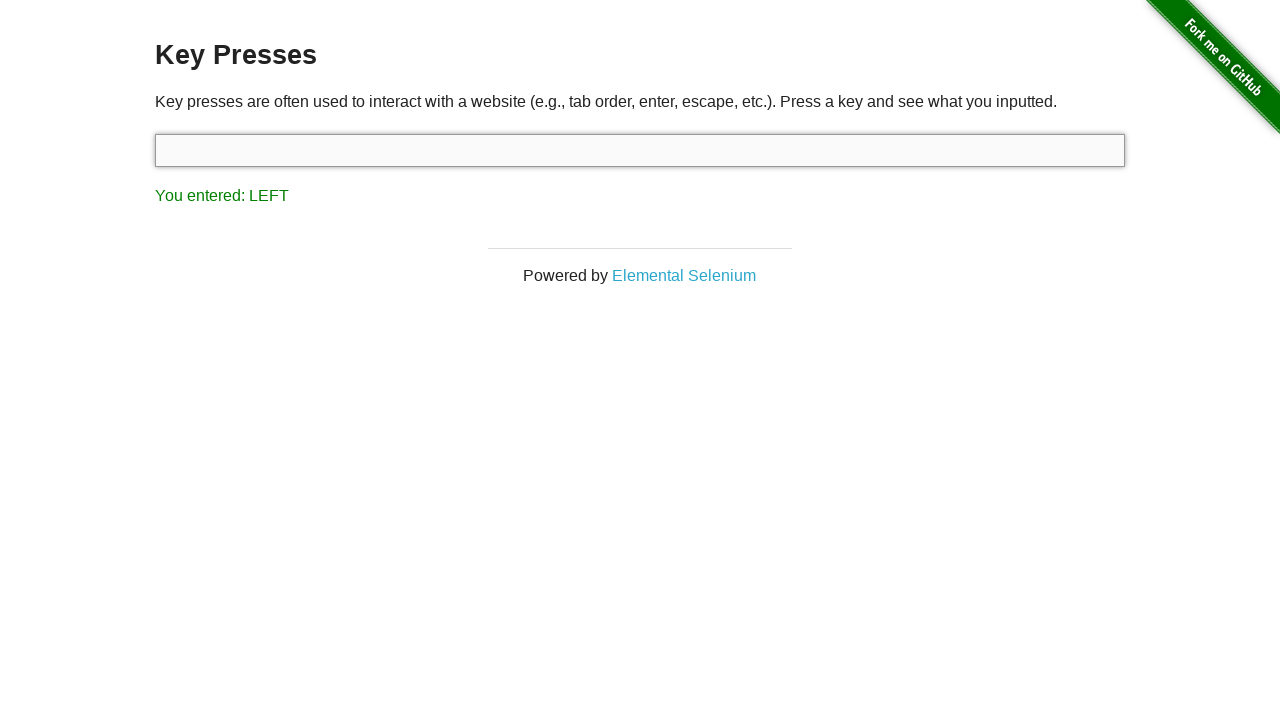

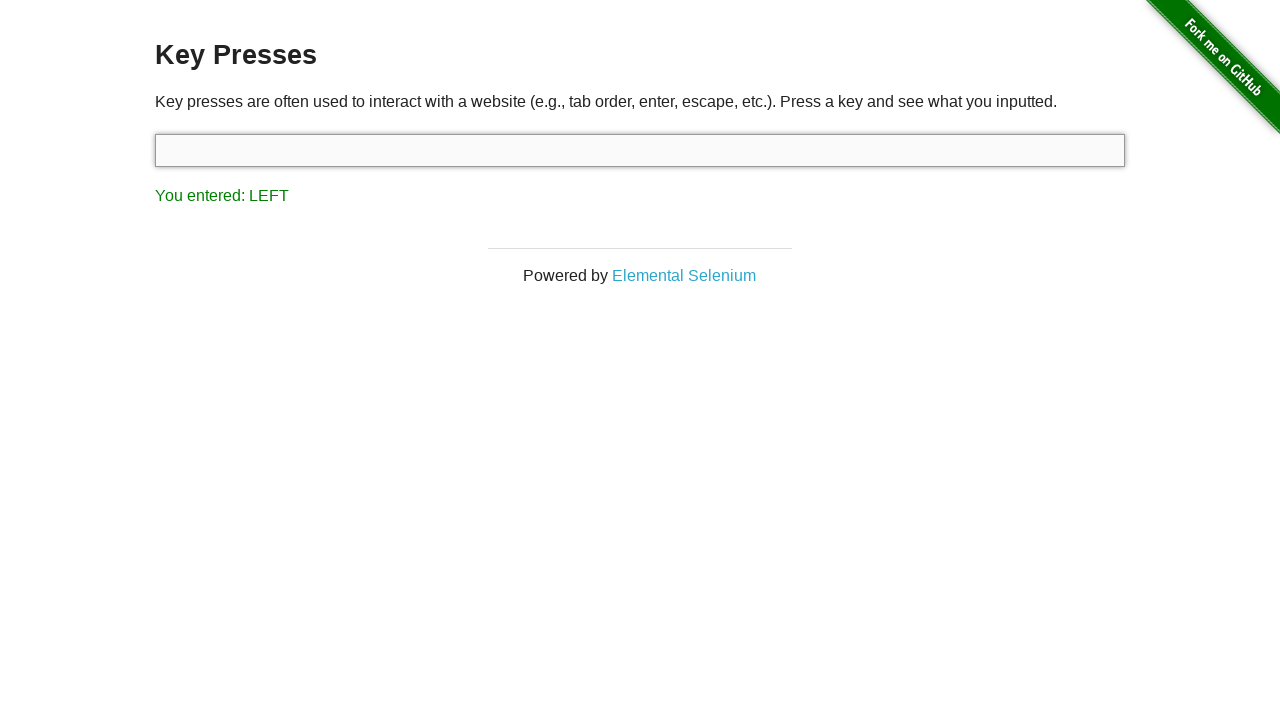